Tests a student registration form by filling in name and email fields and verifying the form heading text

Starting URL: https://www.tutorialspoint.com/selenium/practice/selenium_automation_practice.php

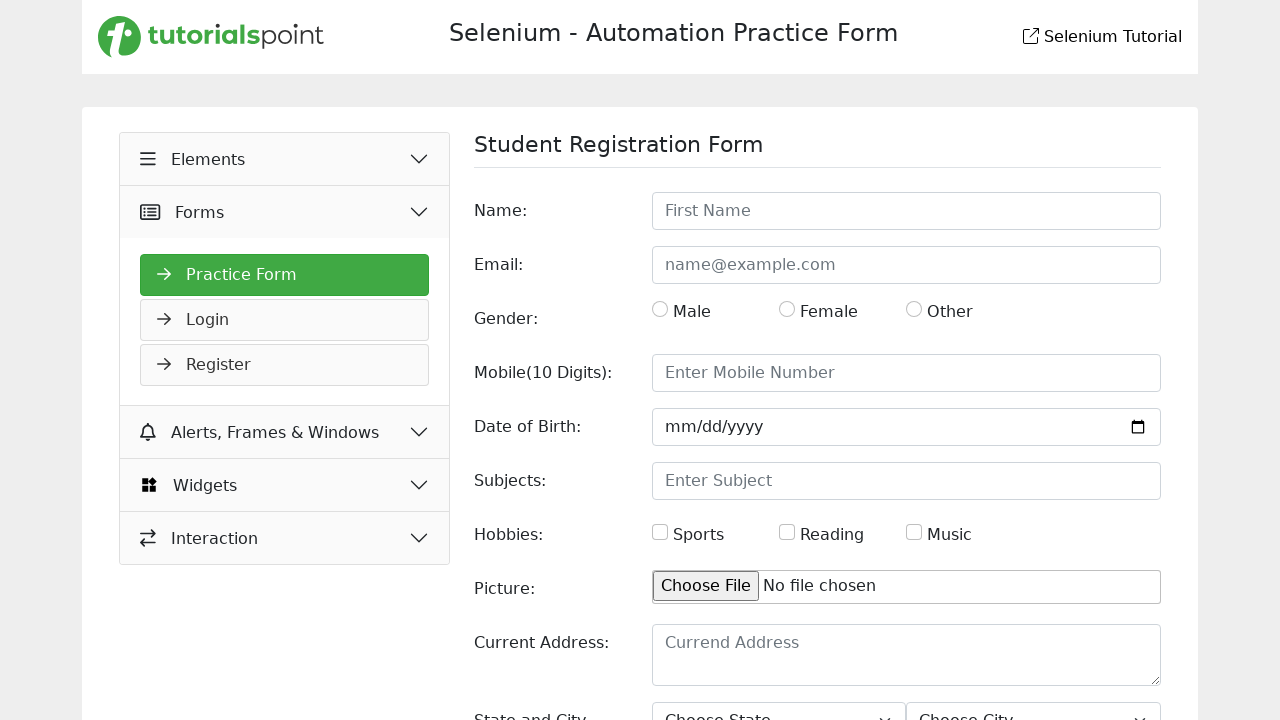

Filled name field with 'Zoltan' on #name
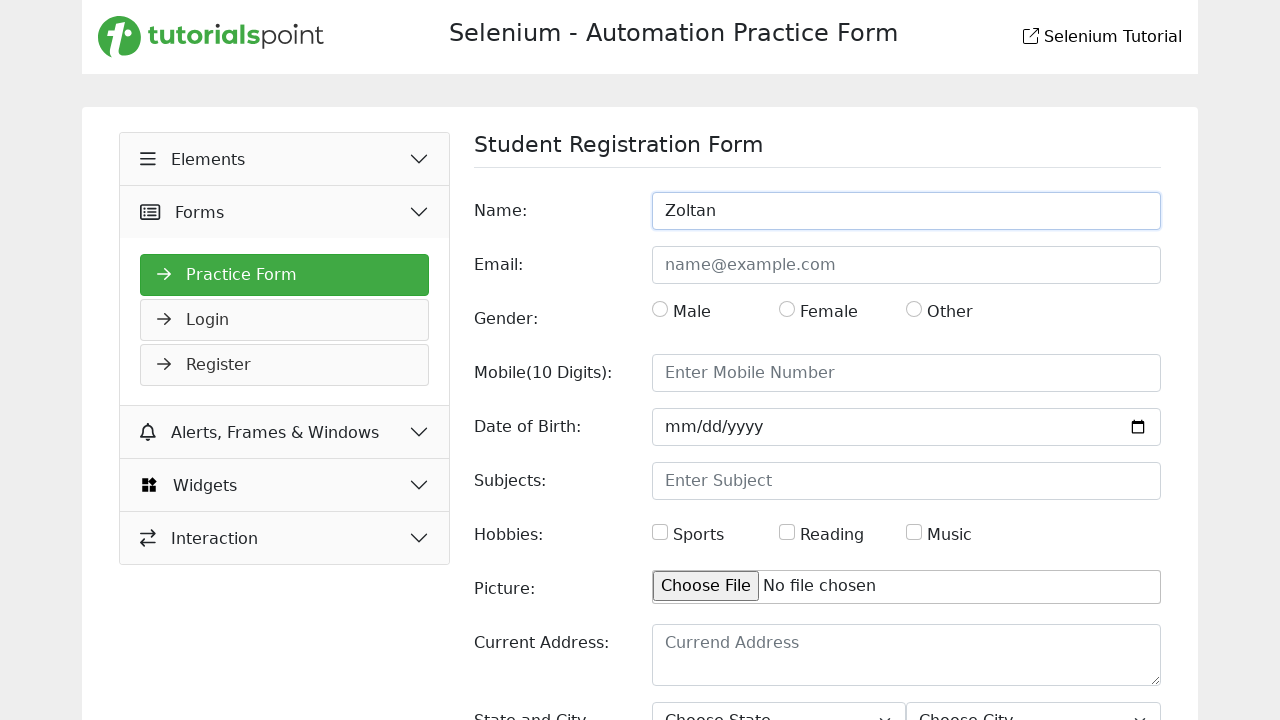

Filled email field with 'email@email.com' on #email
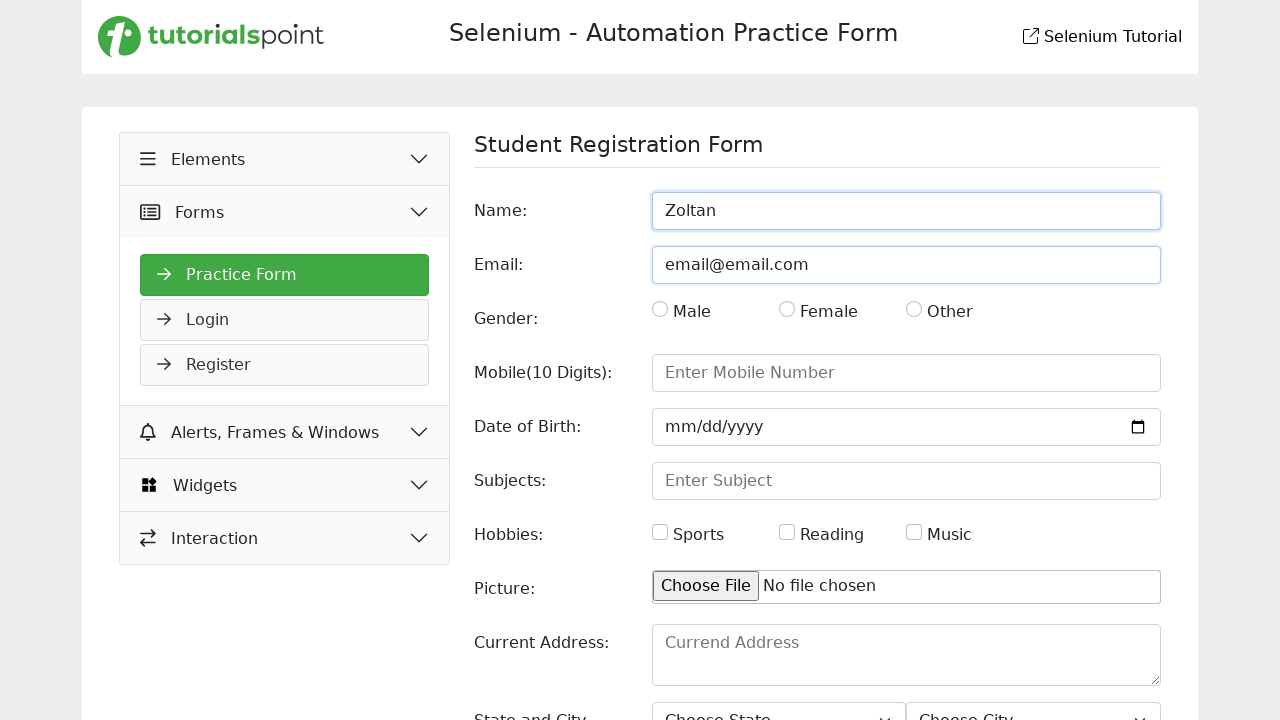

Retrieved form heading text
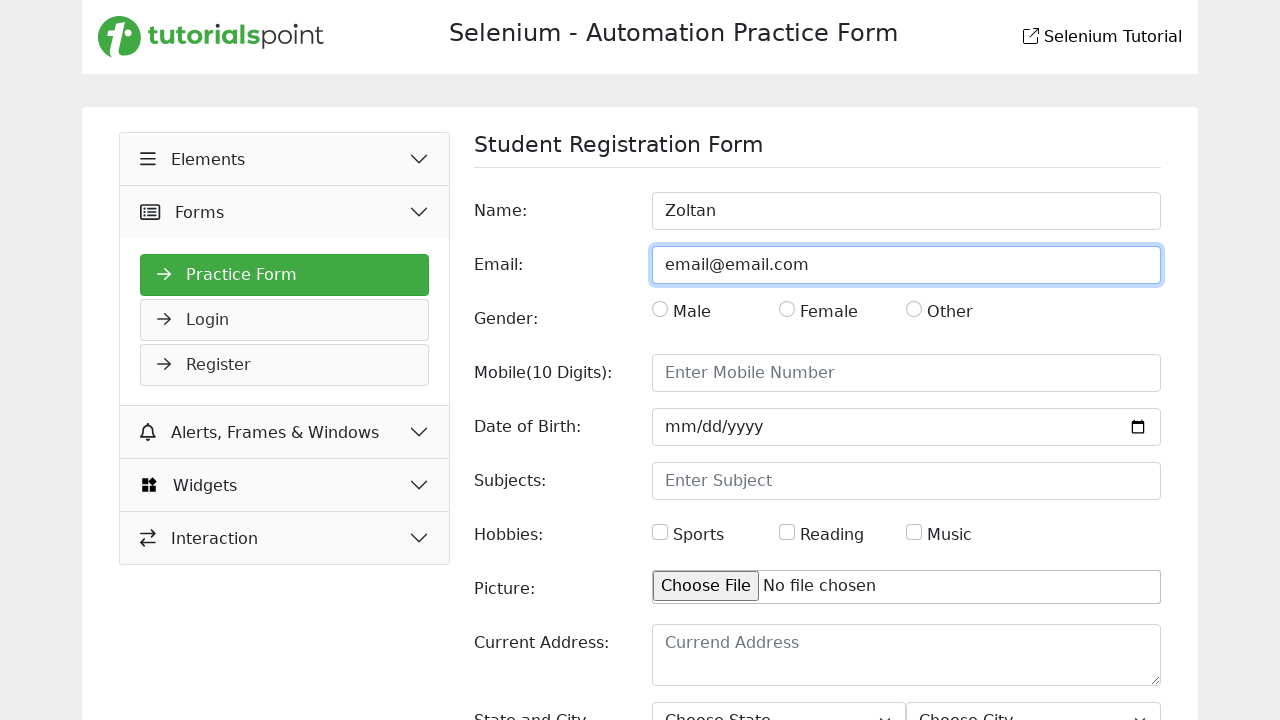

Verified form heading text is 'Student Registration Form'
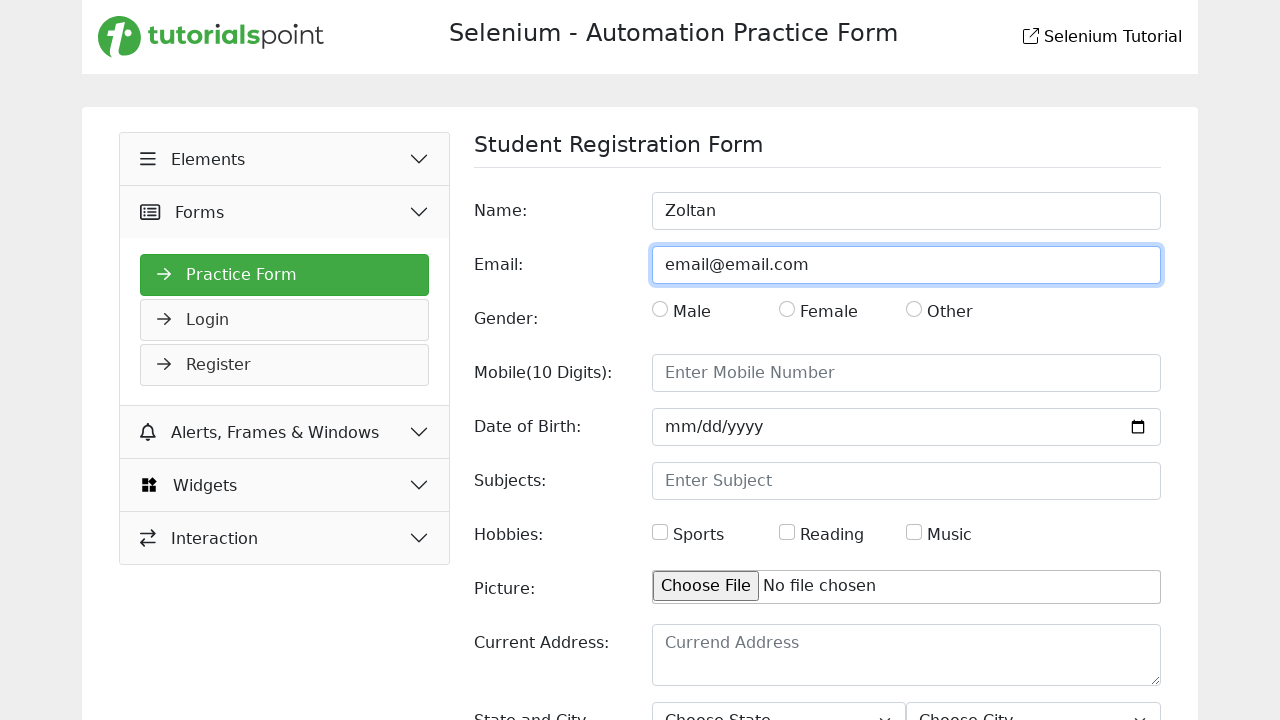

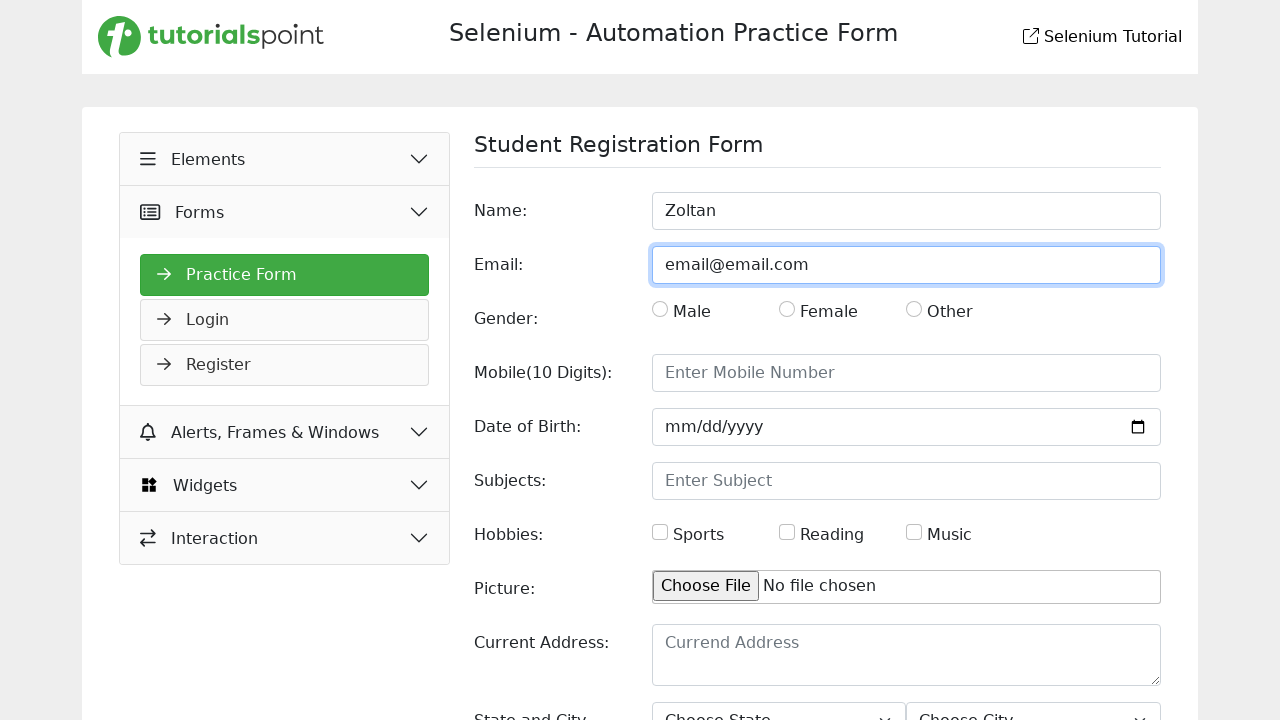